Tests an e-commerce shopping flow by adding specific vegetables (Cucumber, Brocolli, Beetroot) to cart, proceeding to checkout, and applying a promo code.

Starting URL: https://rahulshettyacademy.com/seleniumPractise/#/

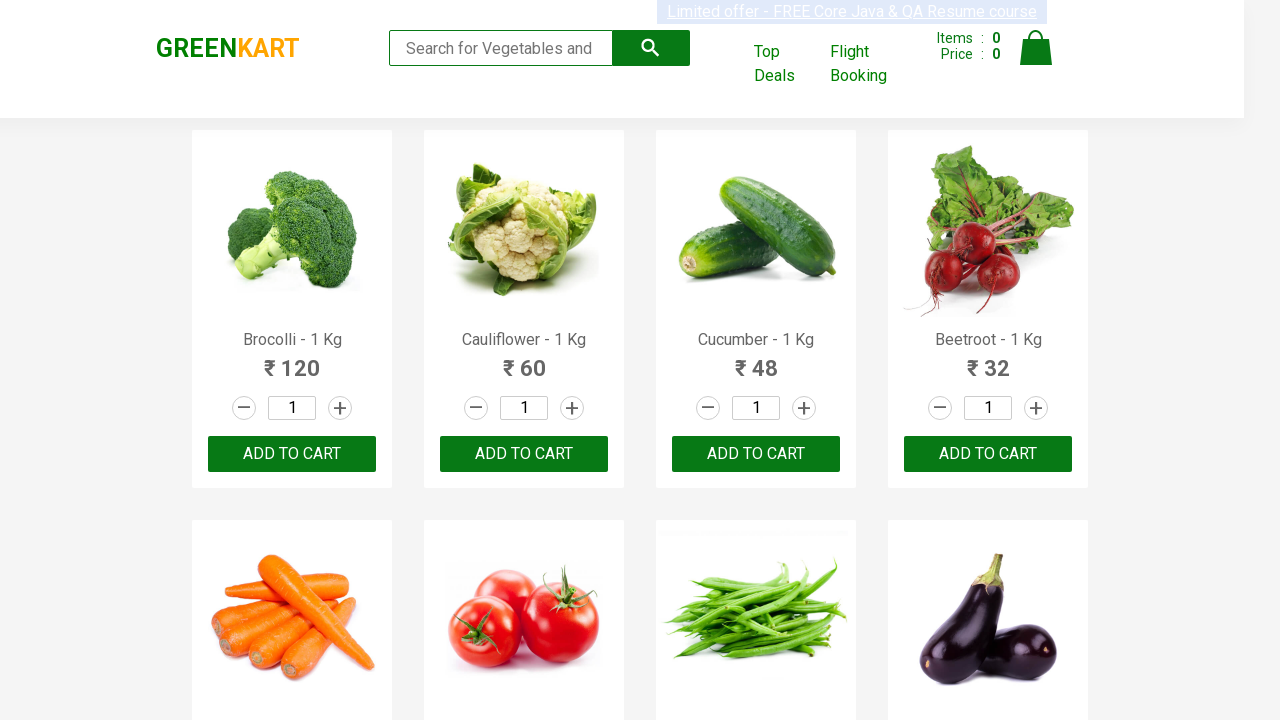

Waited for page to load (3 seconds)
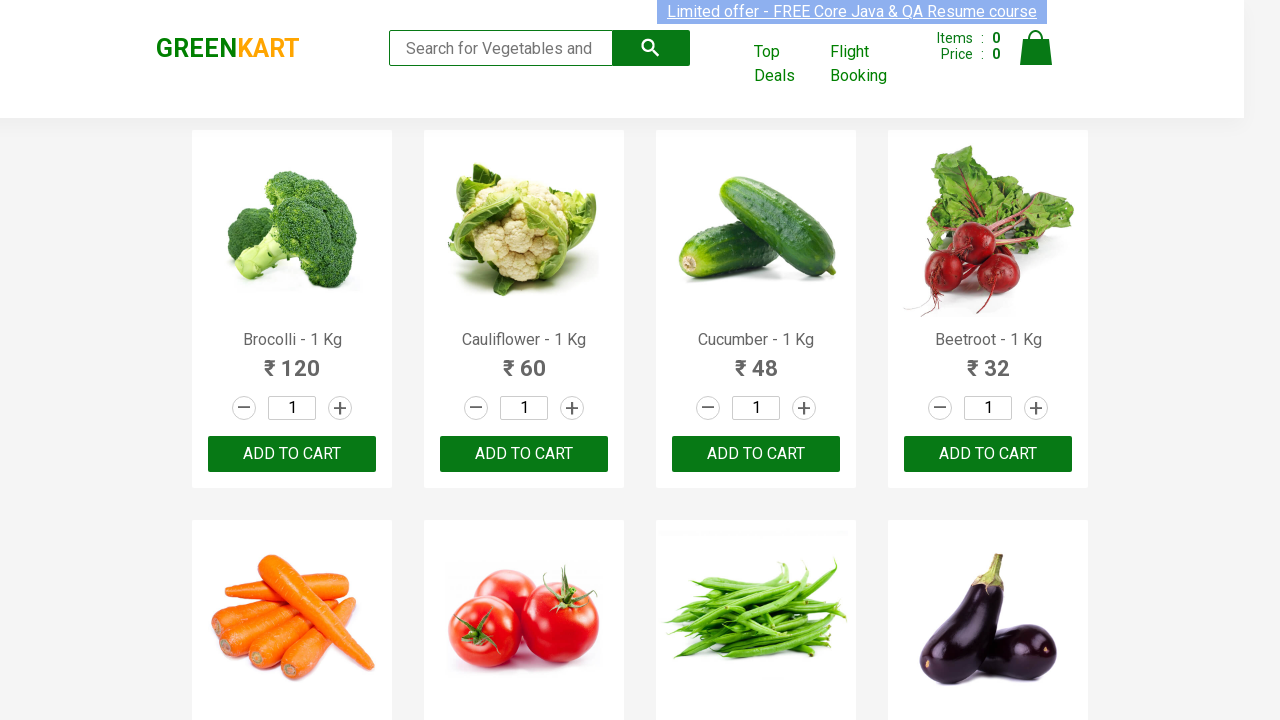

Added Cucumber to cart at (756, 454) on .product >> nth=2 >> button
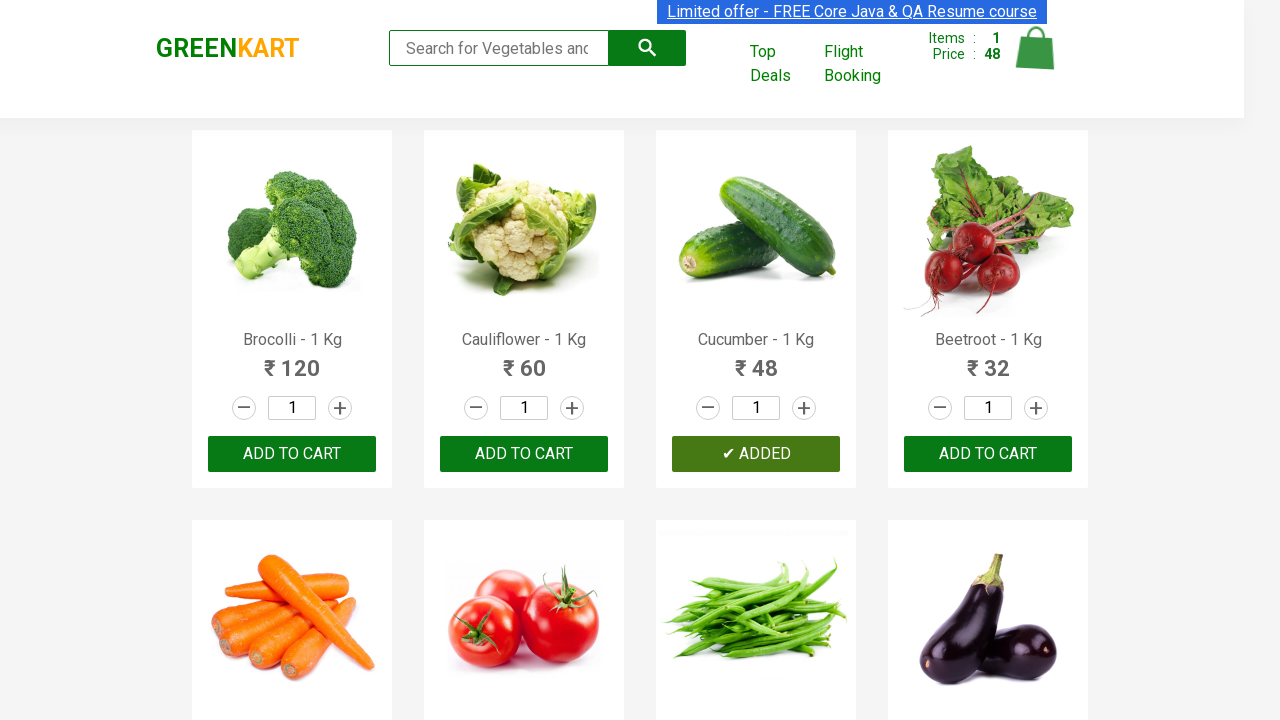

Added Brocolli to cart at (292, 454) on .product >> nth=0 >> button
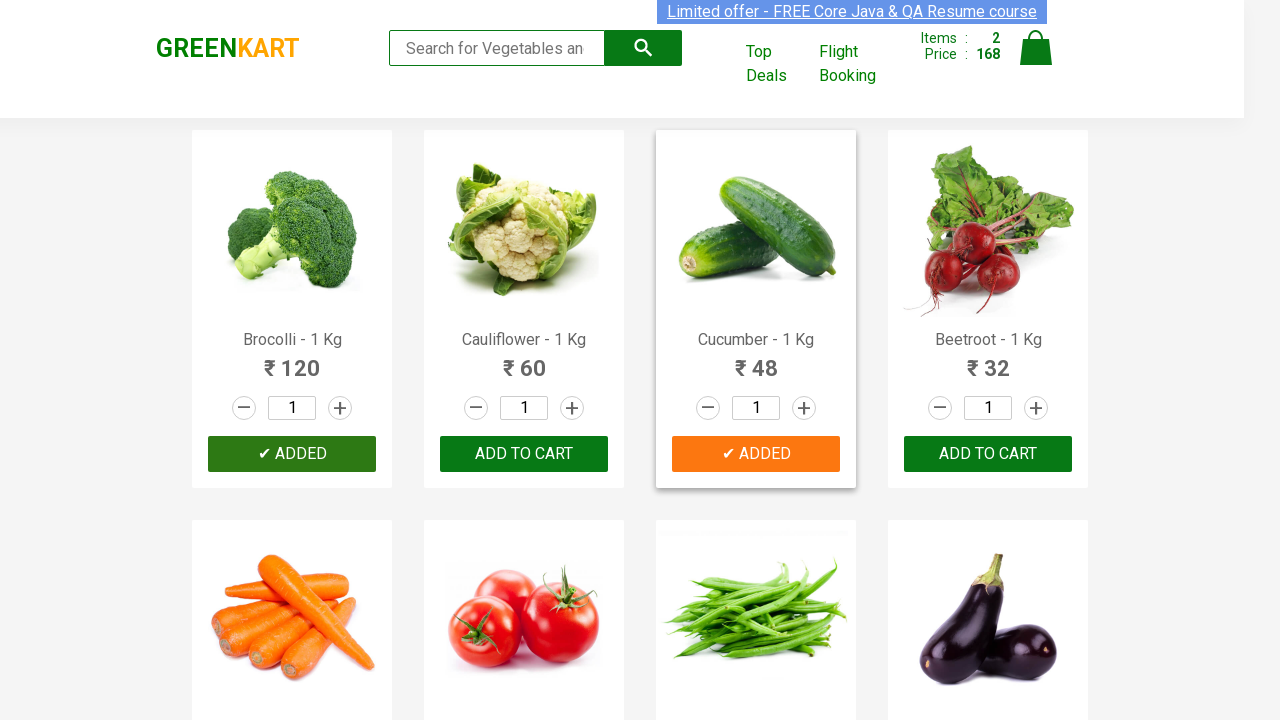

Added Beetroot to cart at (988, 454) on .product >> nth=3 >> button
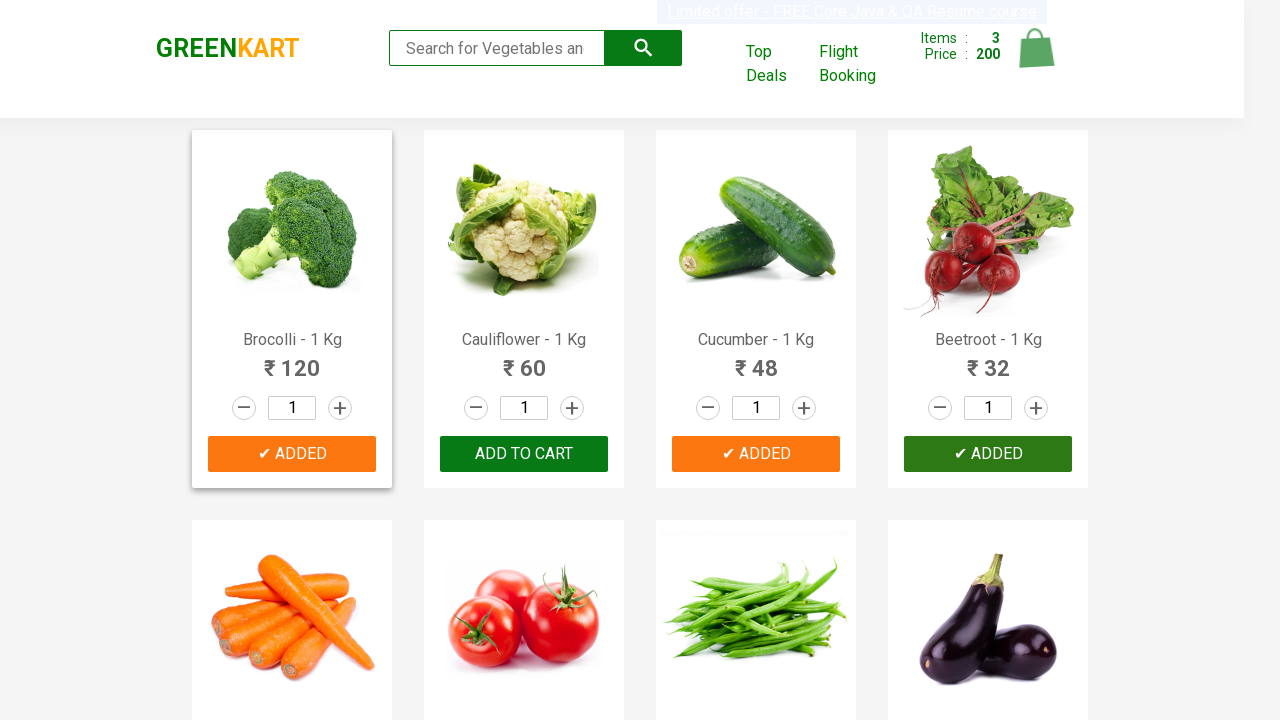

Clicked cart icon to view cart at (1036, 48) on img[alt='Cart']
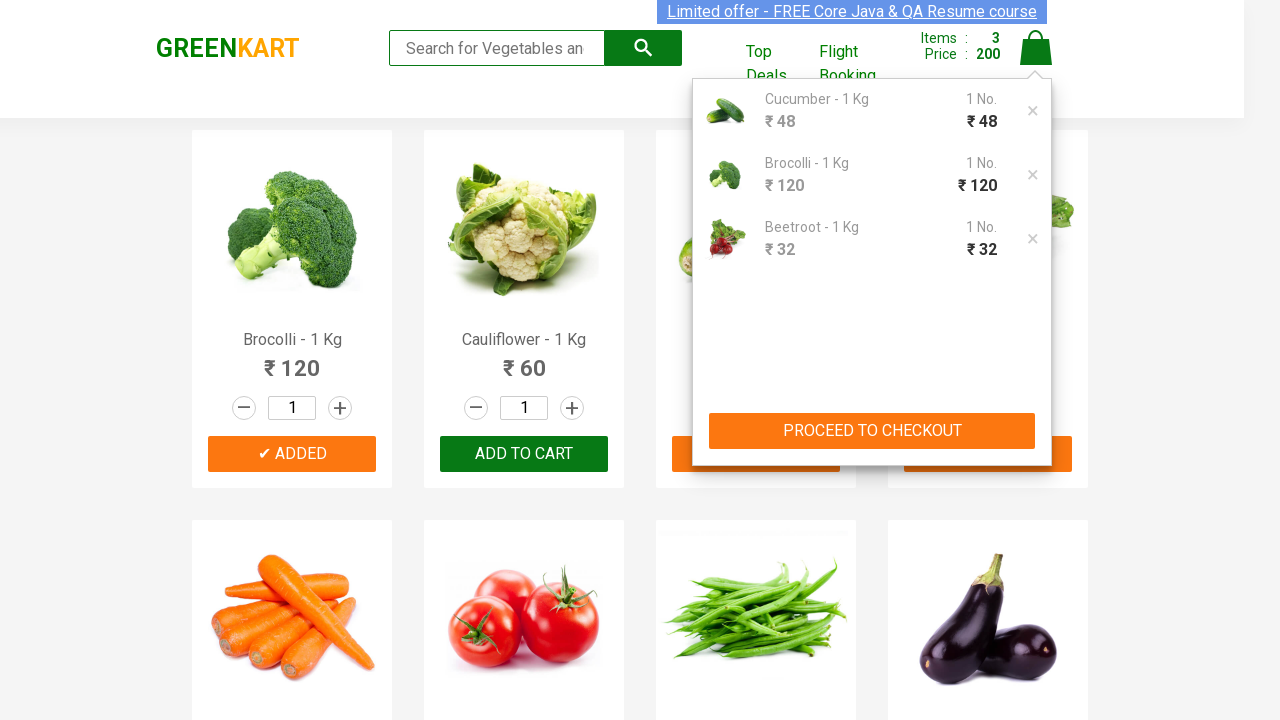

Clicked PROCEED TO CHECKOUT button at (872, 431) on button:has-text('PROCEED TO CHECKOUT')
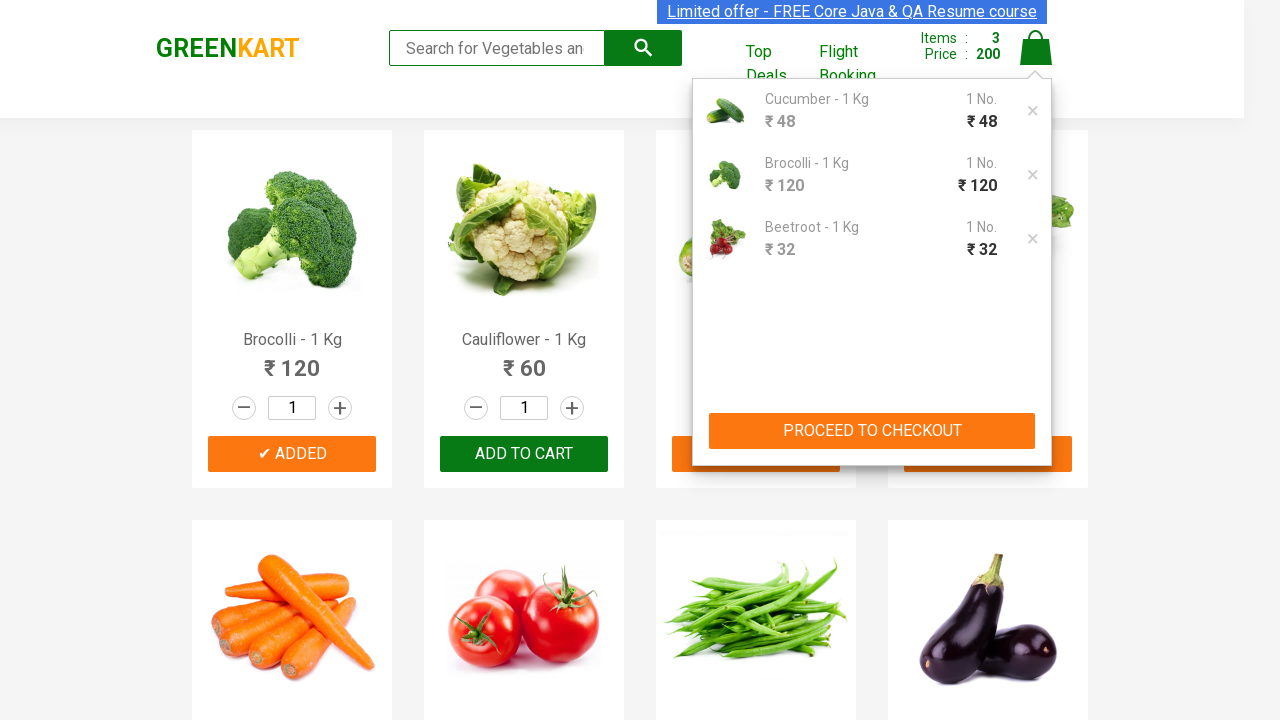

Entered promo code 'rahulshettyacademy' on input.promoCode
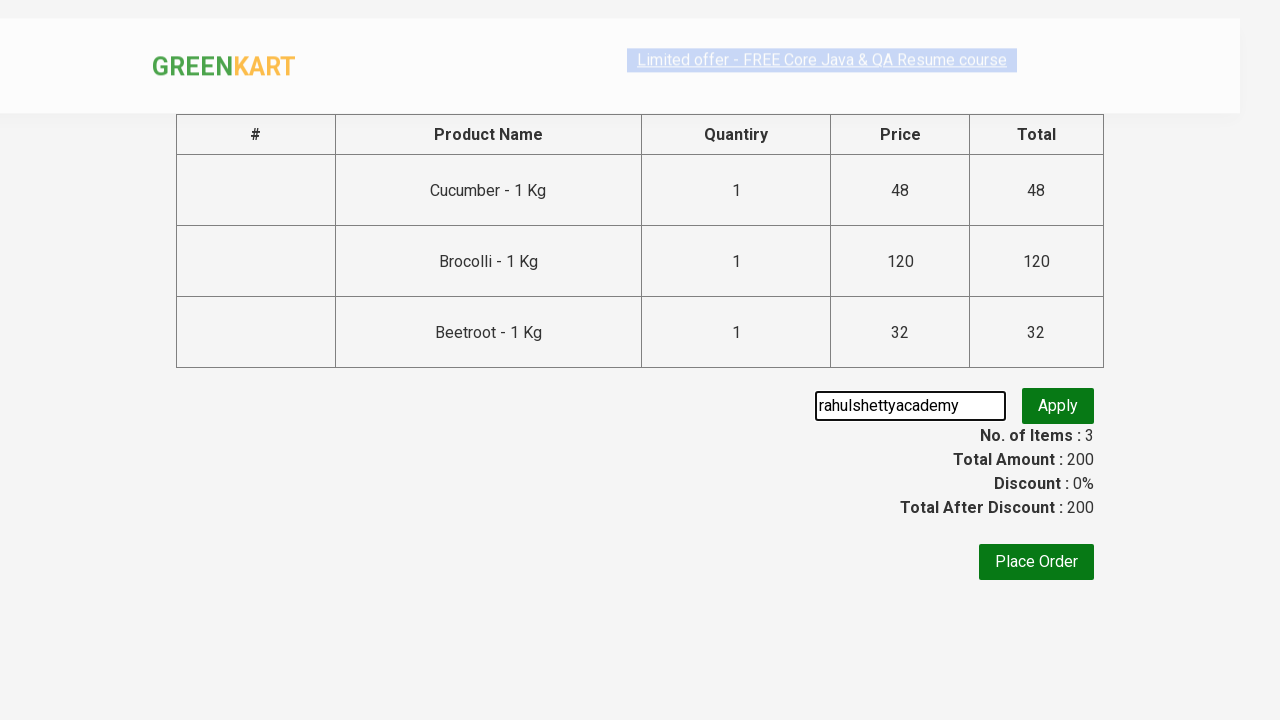

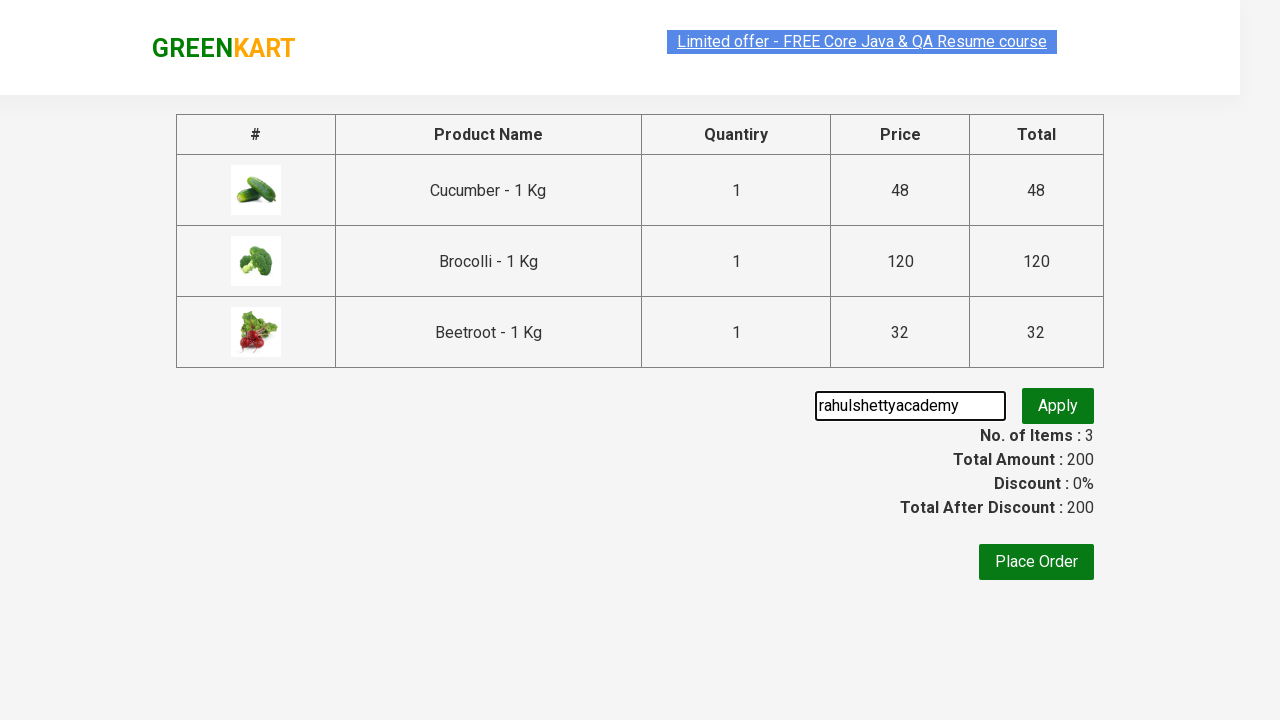